Tests the search functionality on Python.org by entering a search term and clicking the submit button

Starting URL: https://www.python.org/

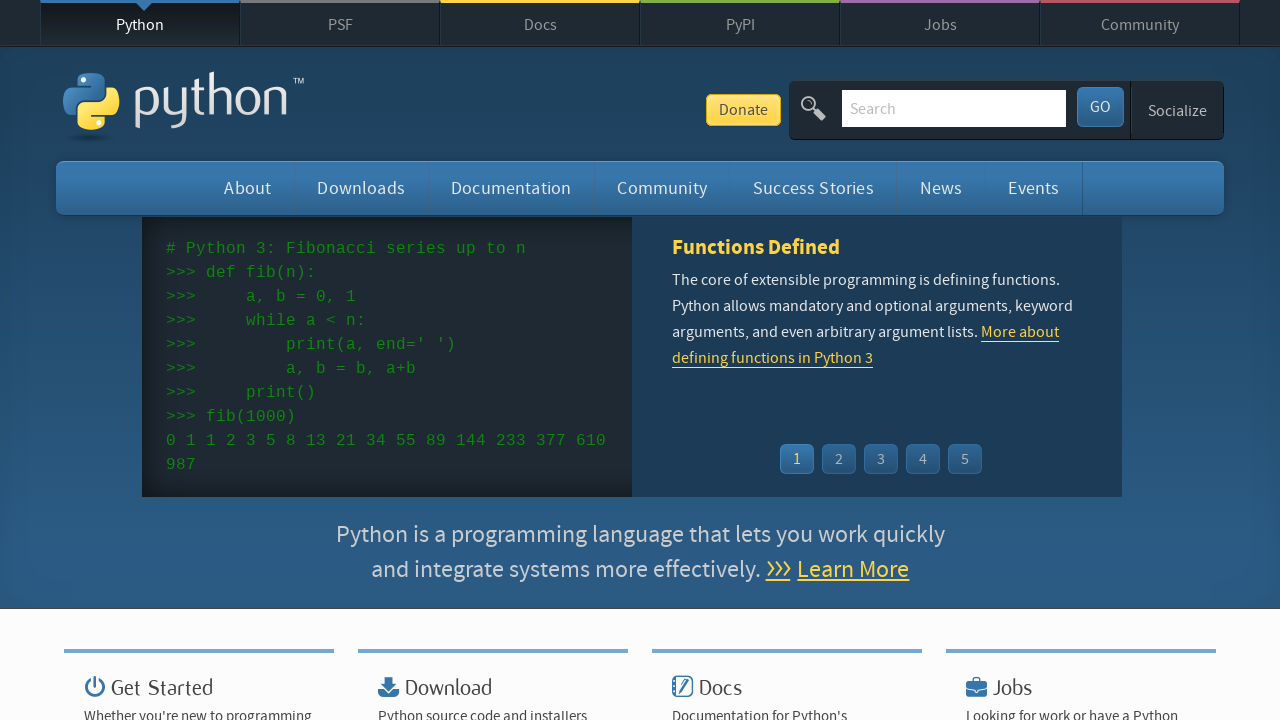

Filled search field with 'loops' on #id-search-field
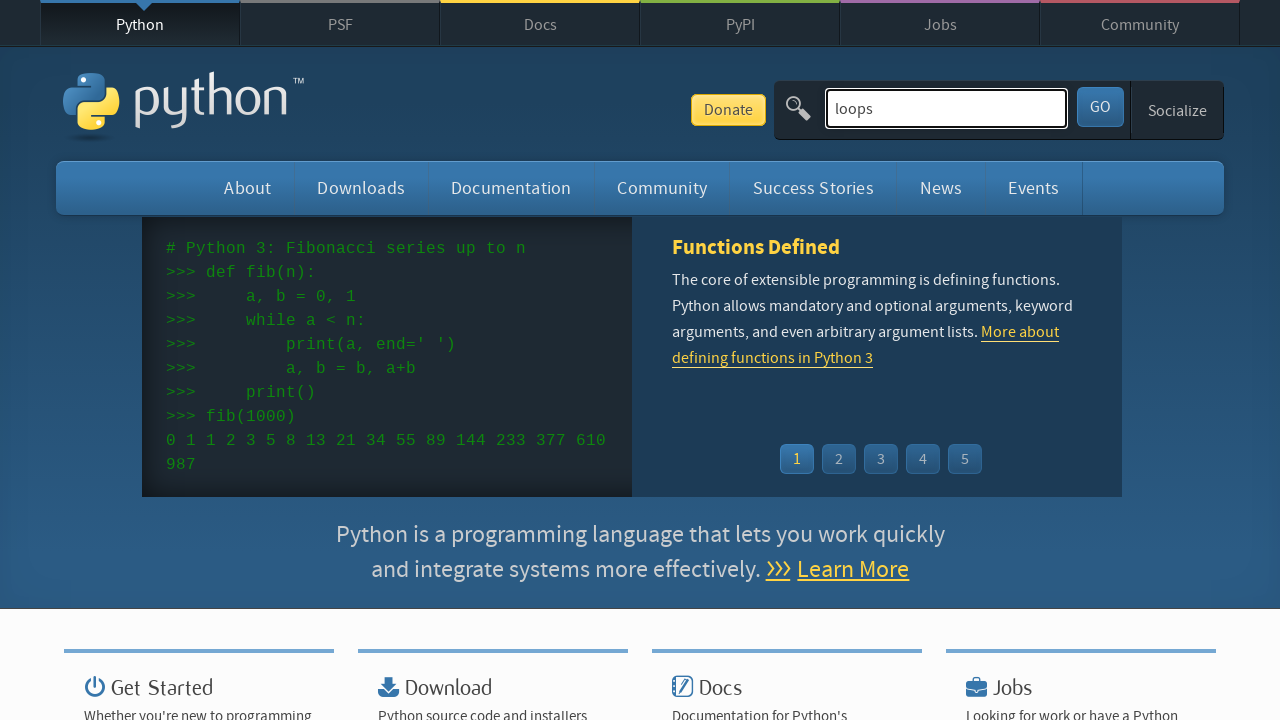

Clicked submit button to search Python.org at (1100, 107) on #submit
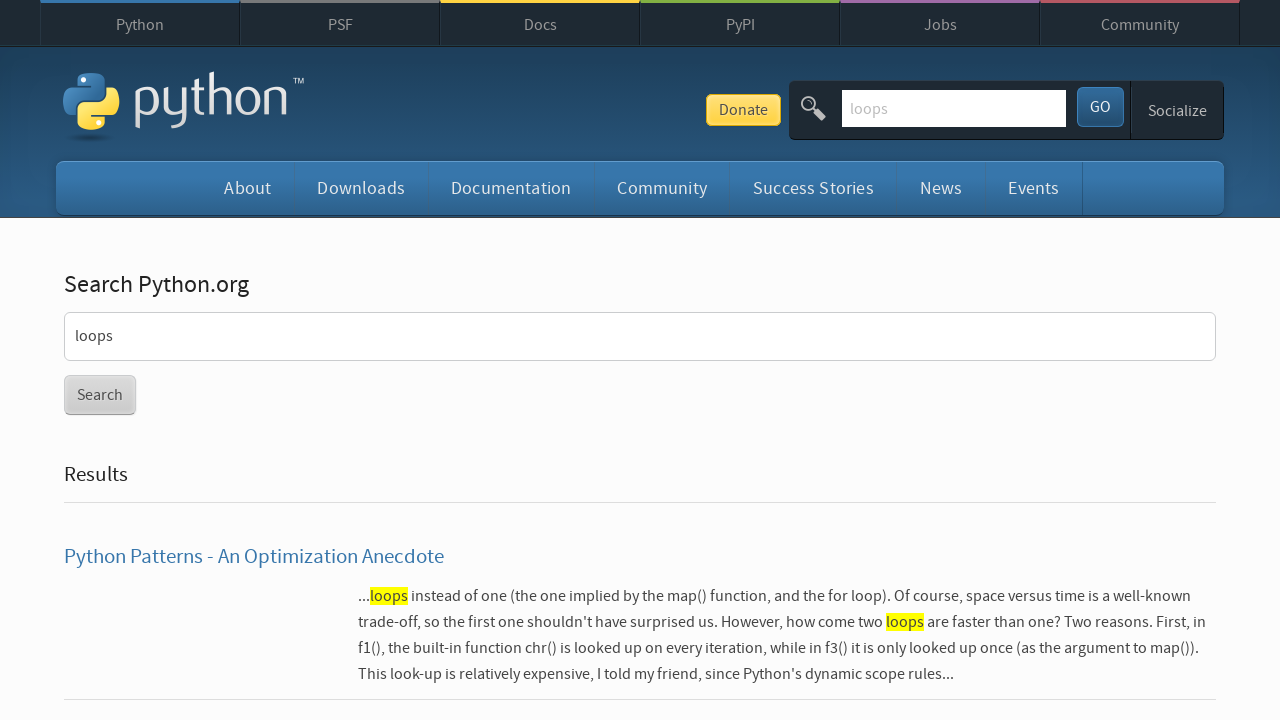

Search results loaded and network idle
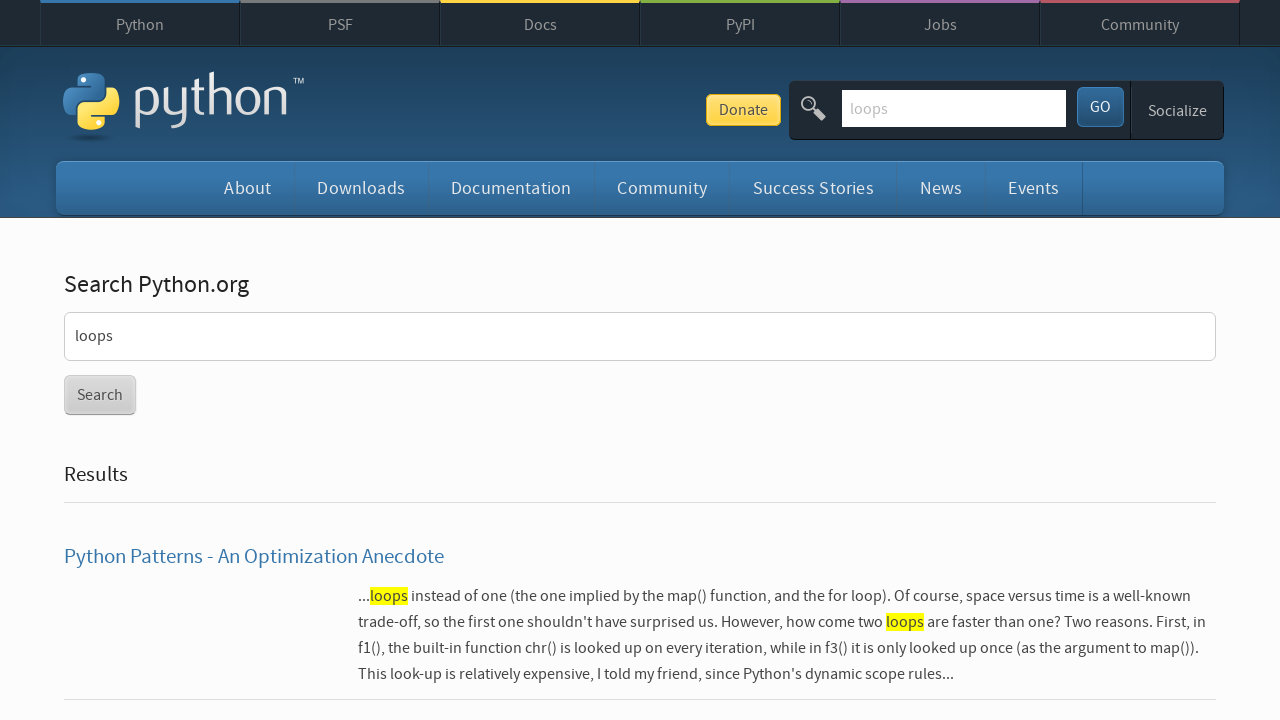

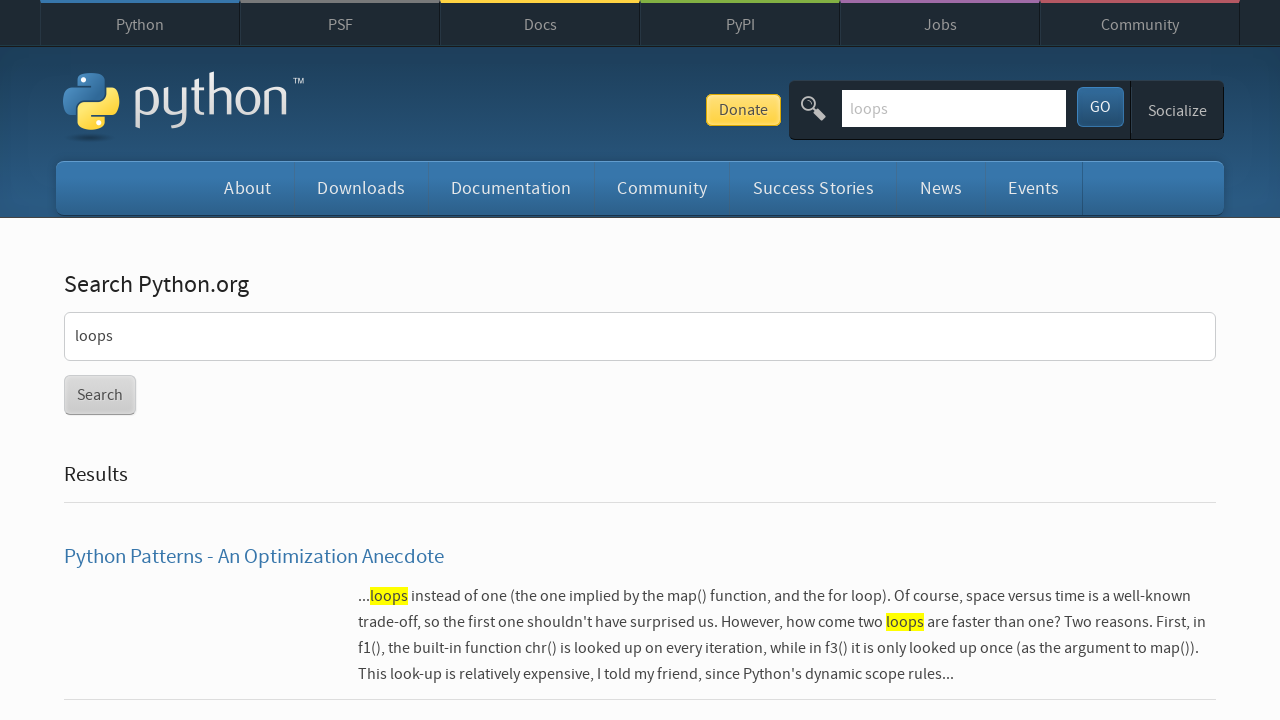